Submit form with invalid email format to test email validation

Starting URL: https://demoqa.com/automation-practice-form

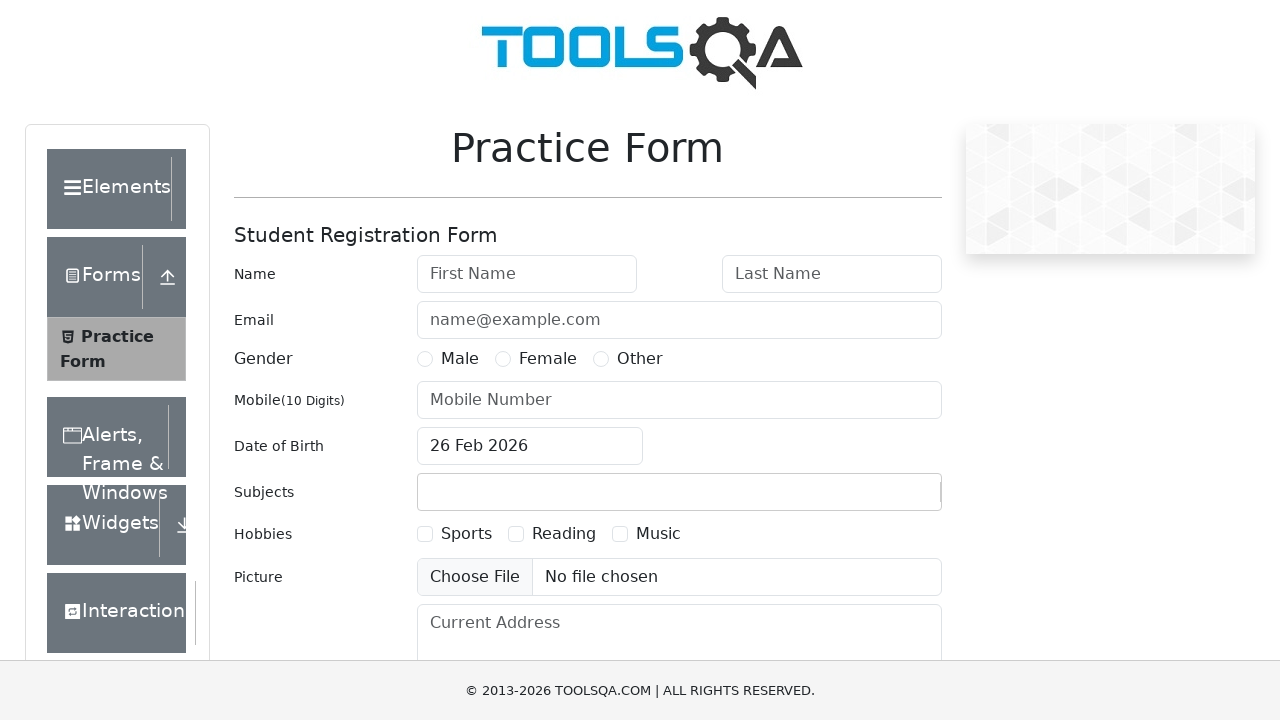

Filled first name field with 'John' on #firstName
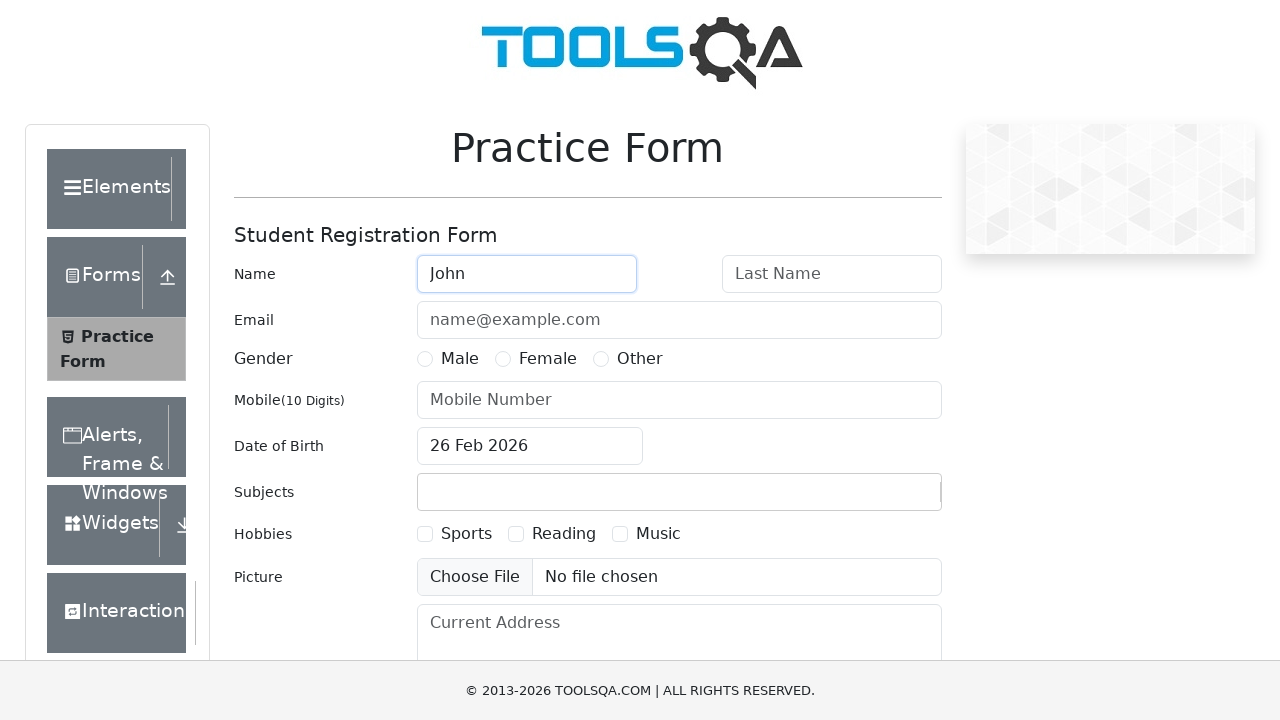

Filled last name field with 'Doe' on #lastName
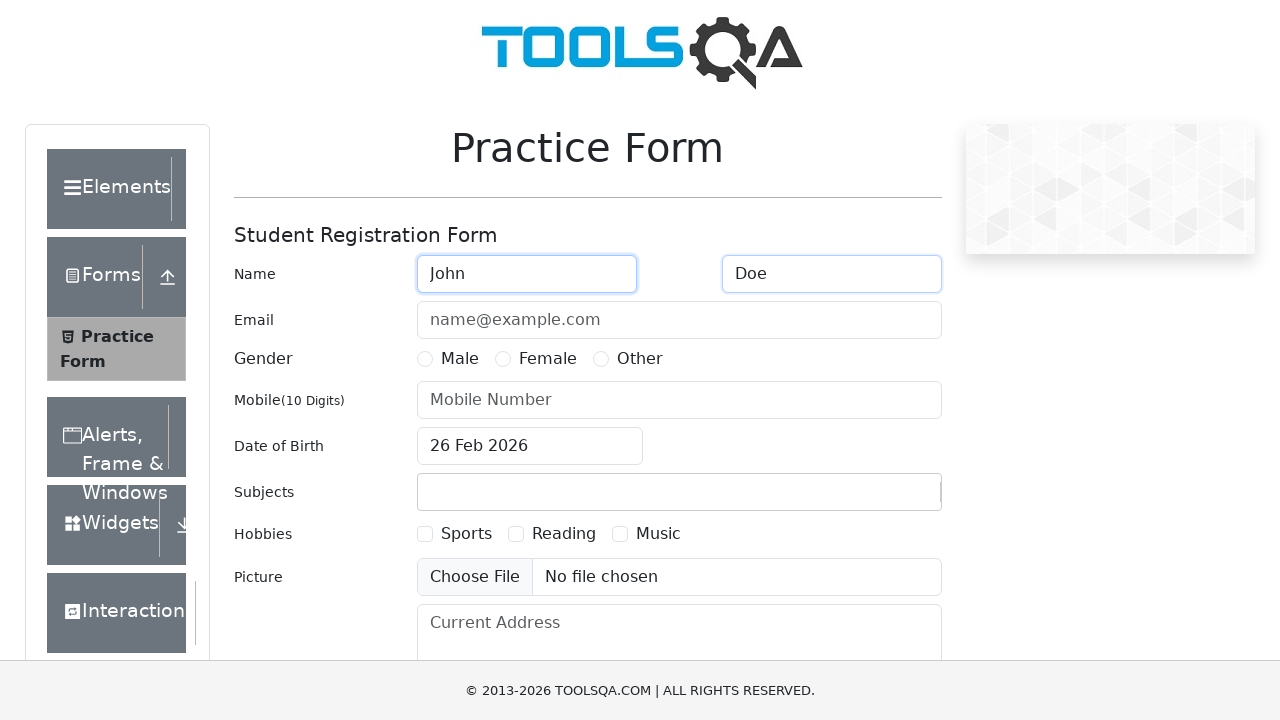

Scrolled gender radio button into view
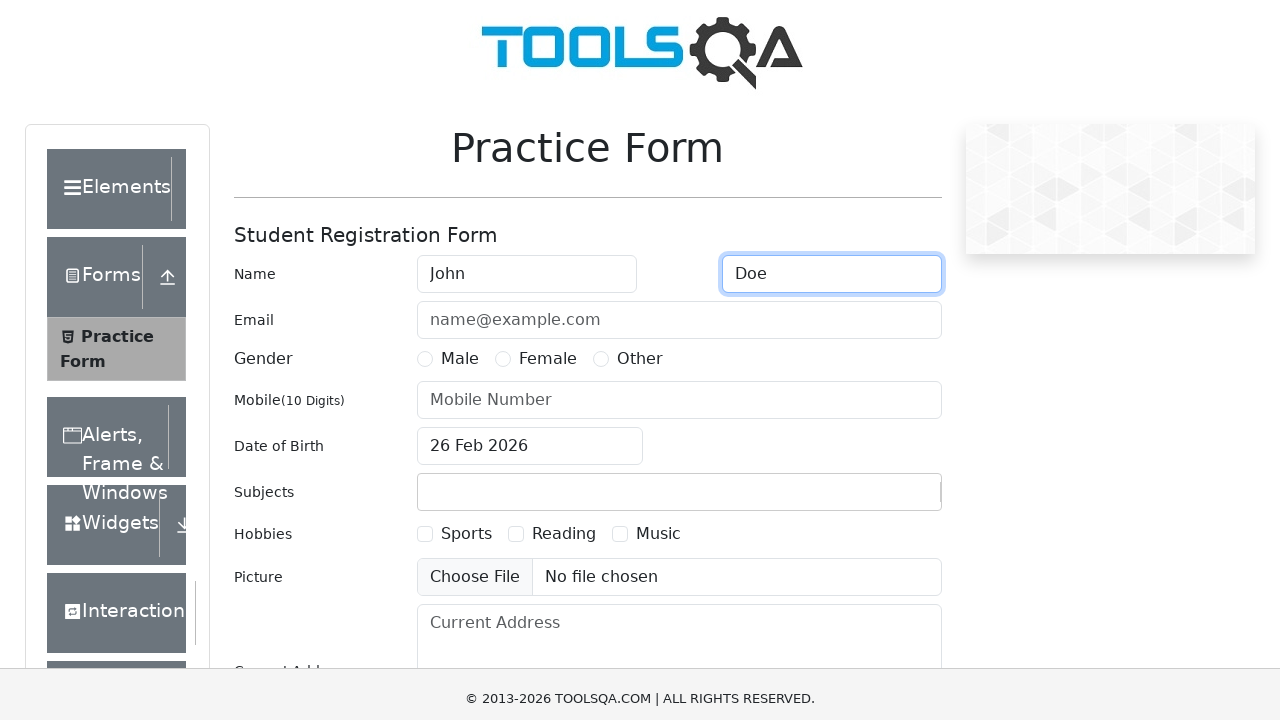

Selected gender radio button (Male)
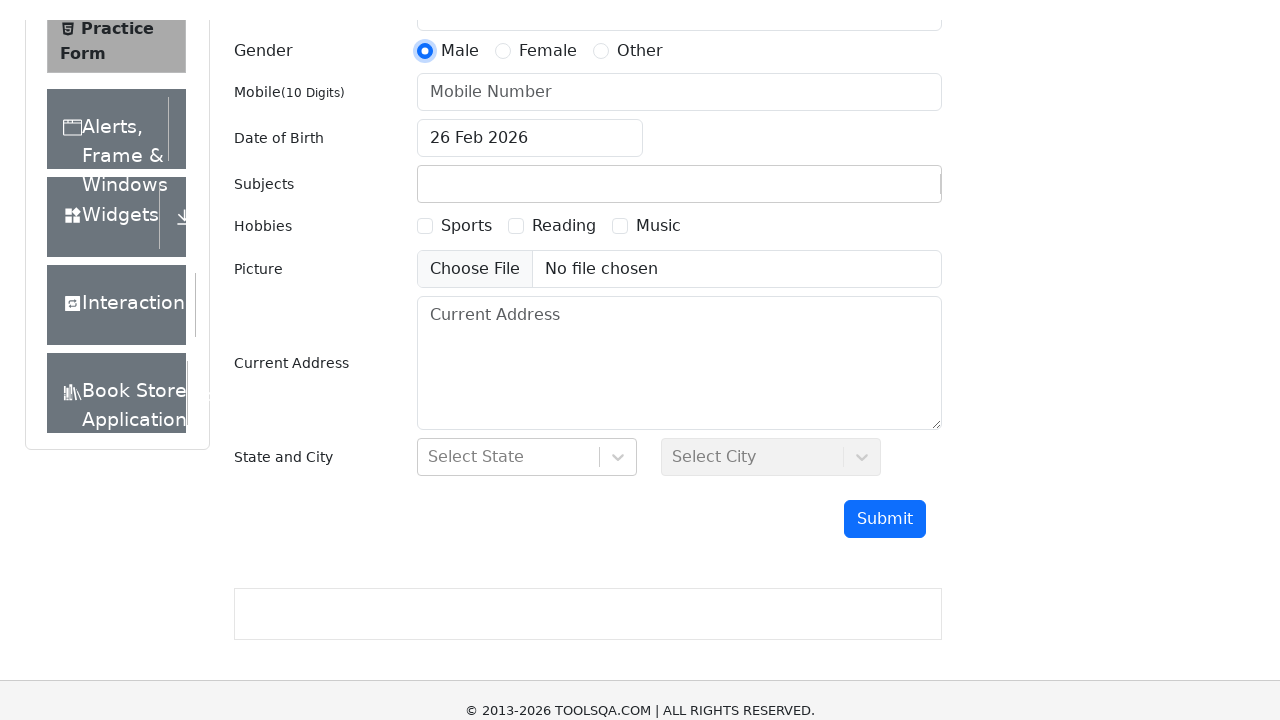

Filled email field with invalid format 'john.doe' (missing domain) on #userEmail
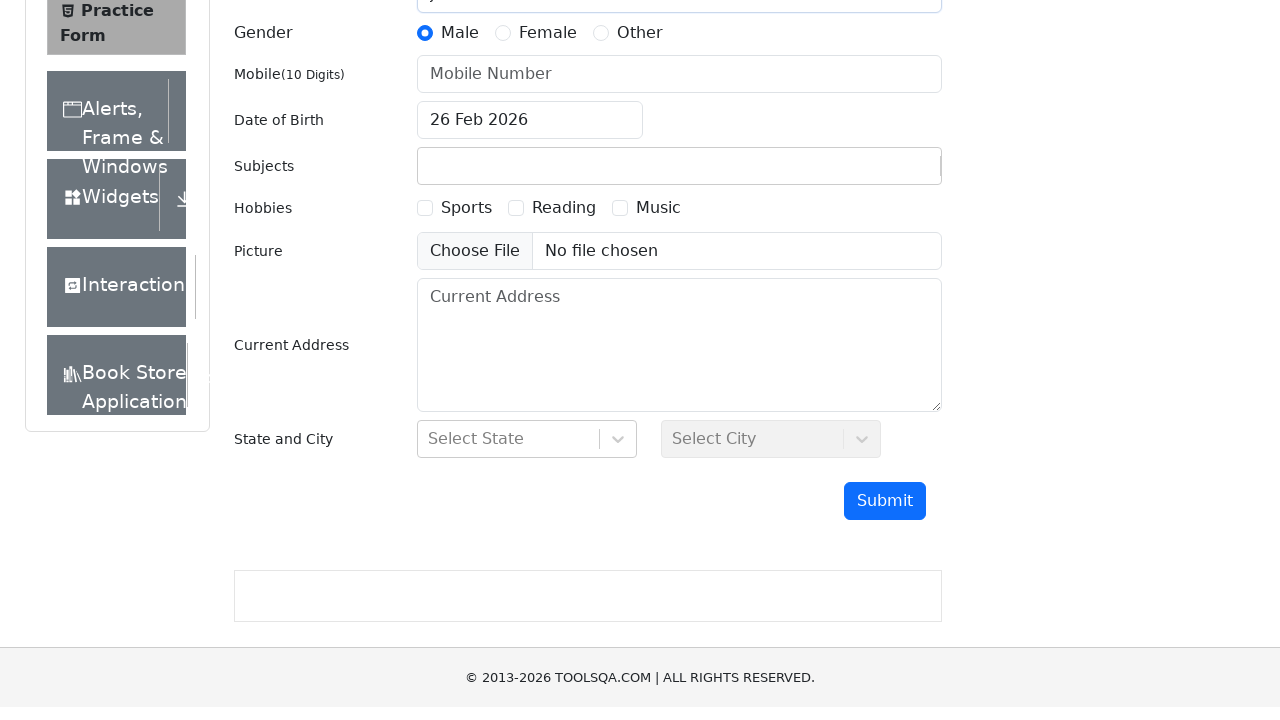

Filled phone number field with '1234567890' on #userNumber
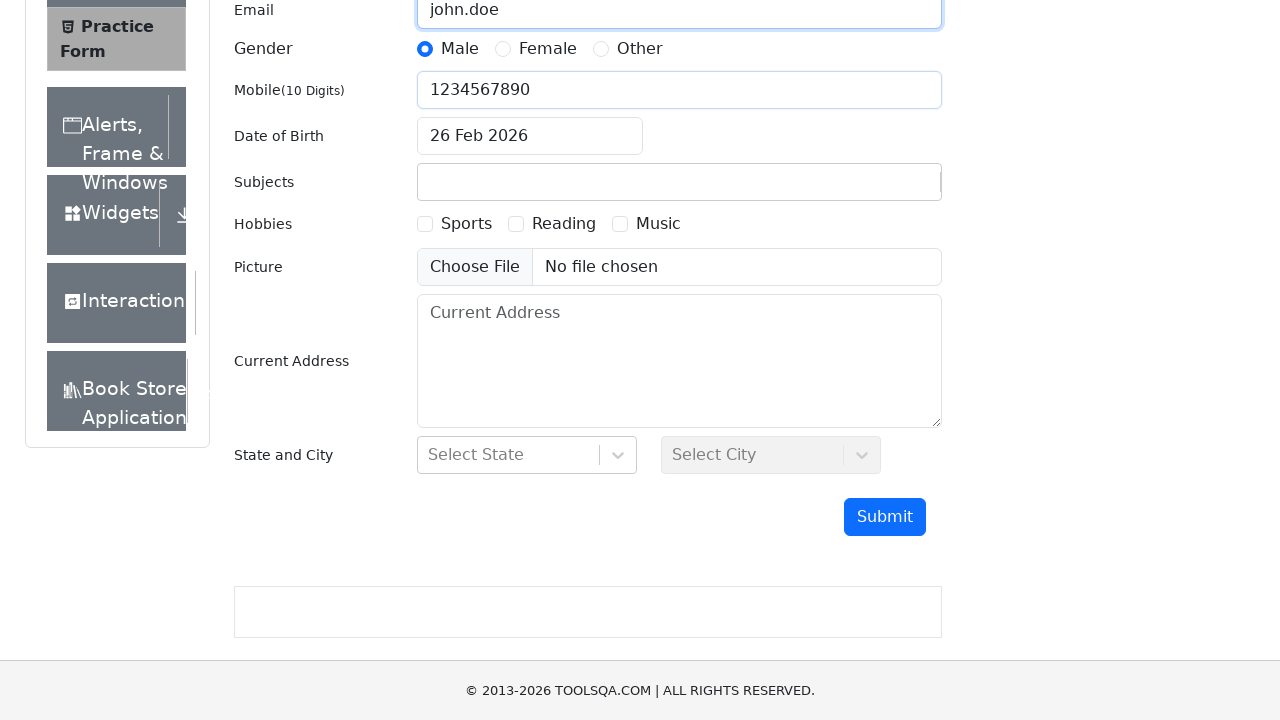

Clicked date of birth input field at (530, 136) on #dateOfBirthInput
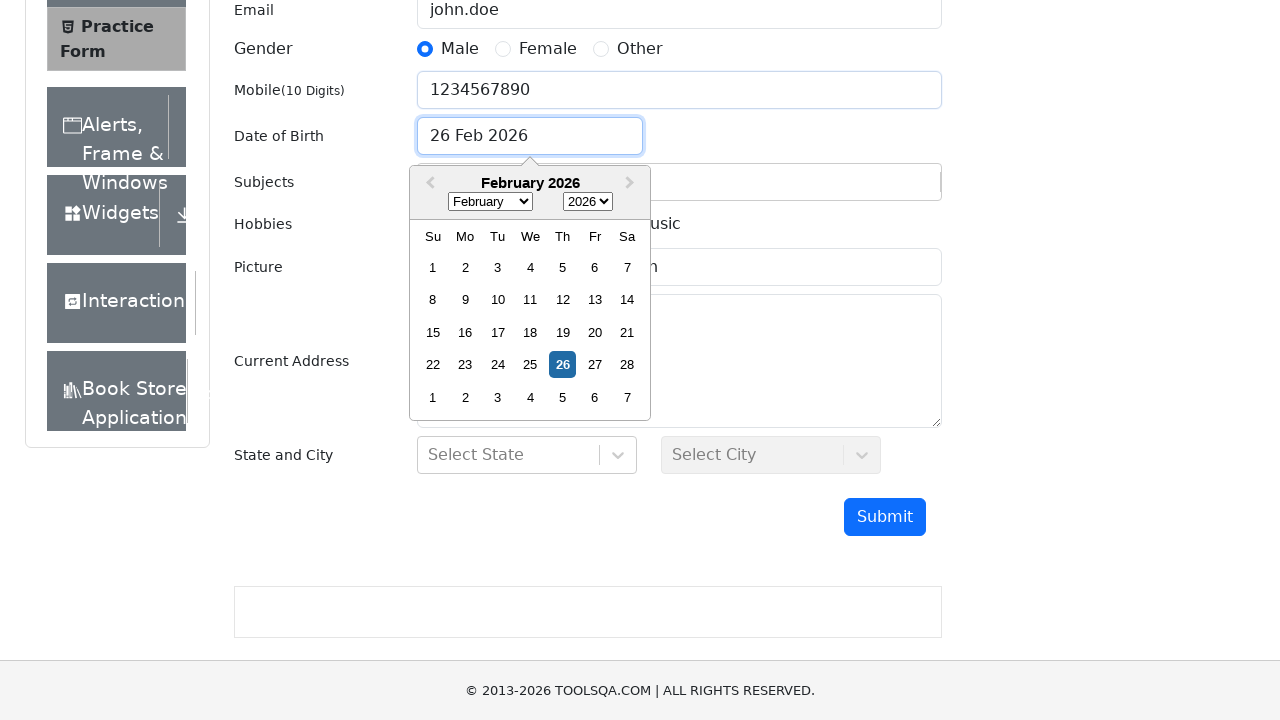

Selected May from month dropdown on .react-datepicker__month-select
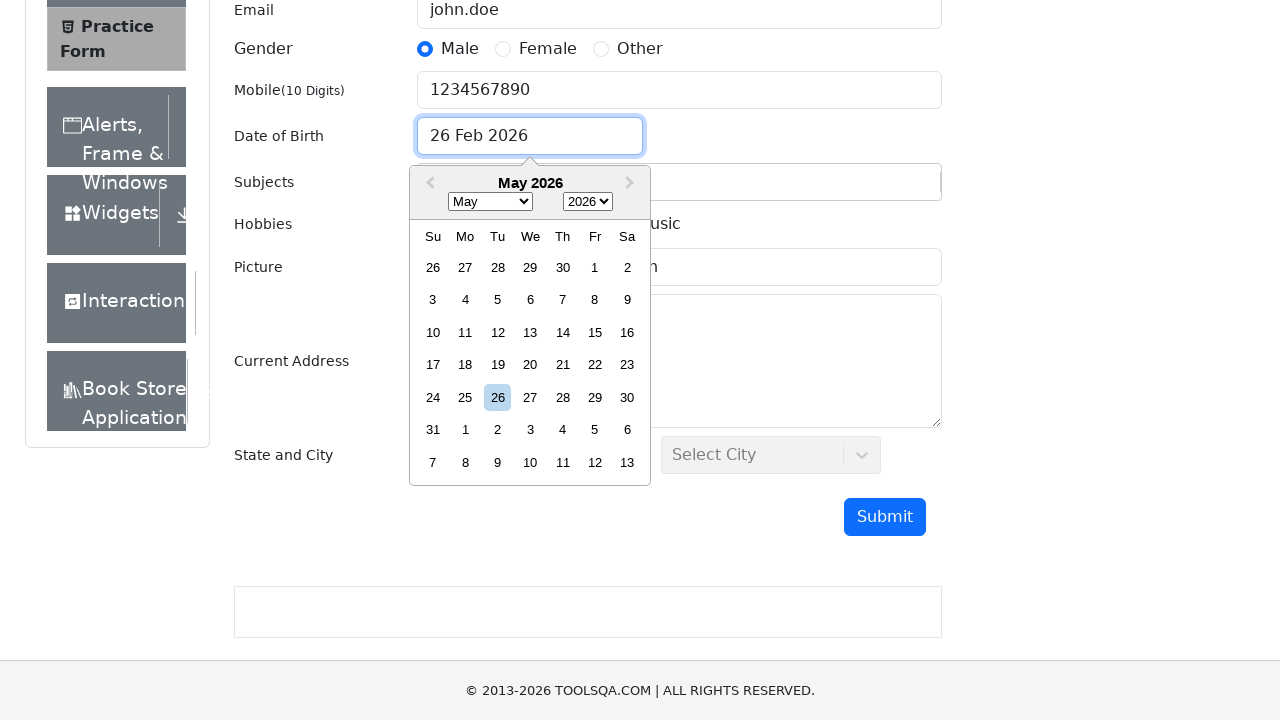

Selected 1995 from year dropdown on .react-datepicker__year-select
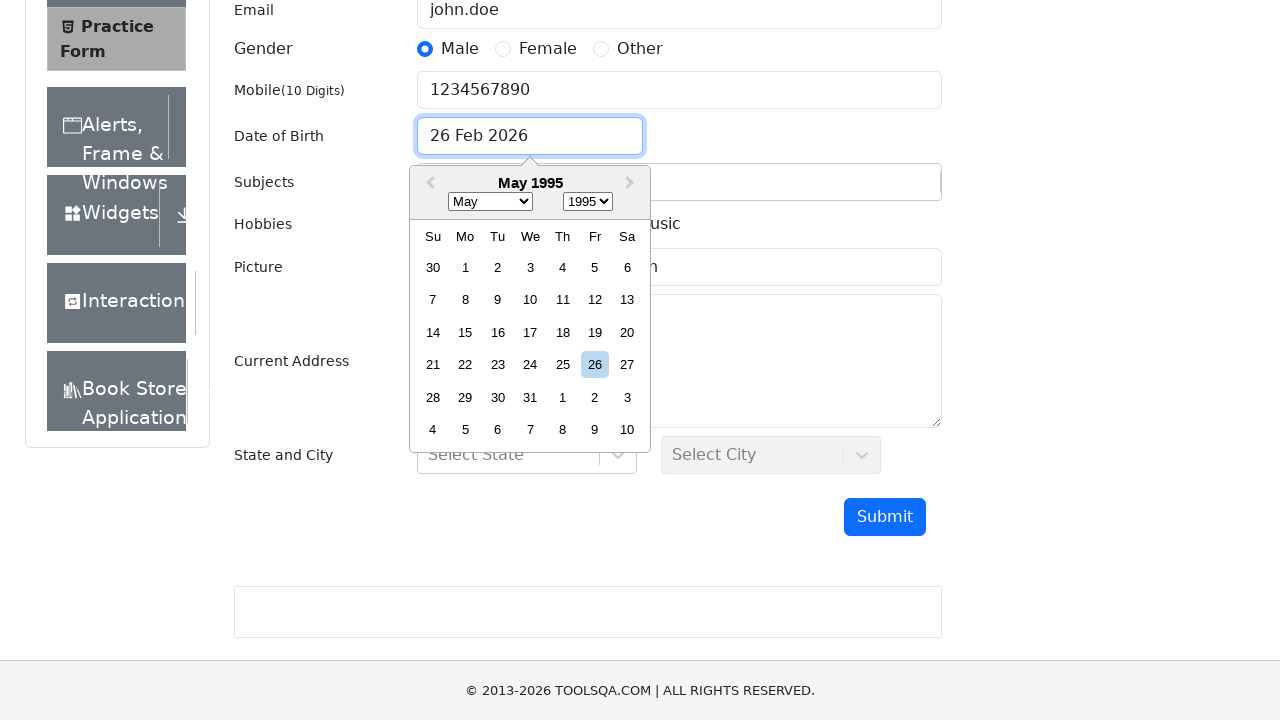

Selected day 15 from date picker at (465, 332) on .react-datepicker__day--015
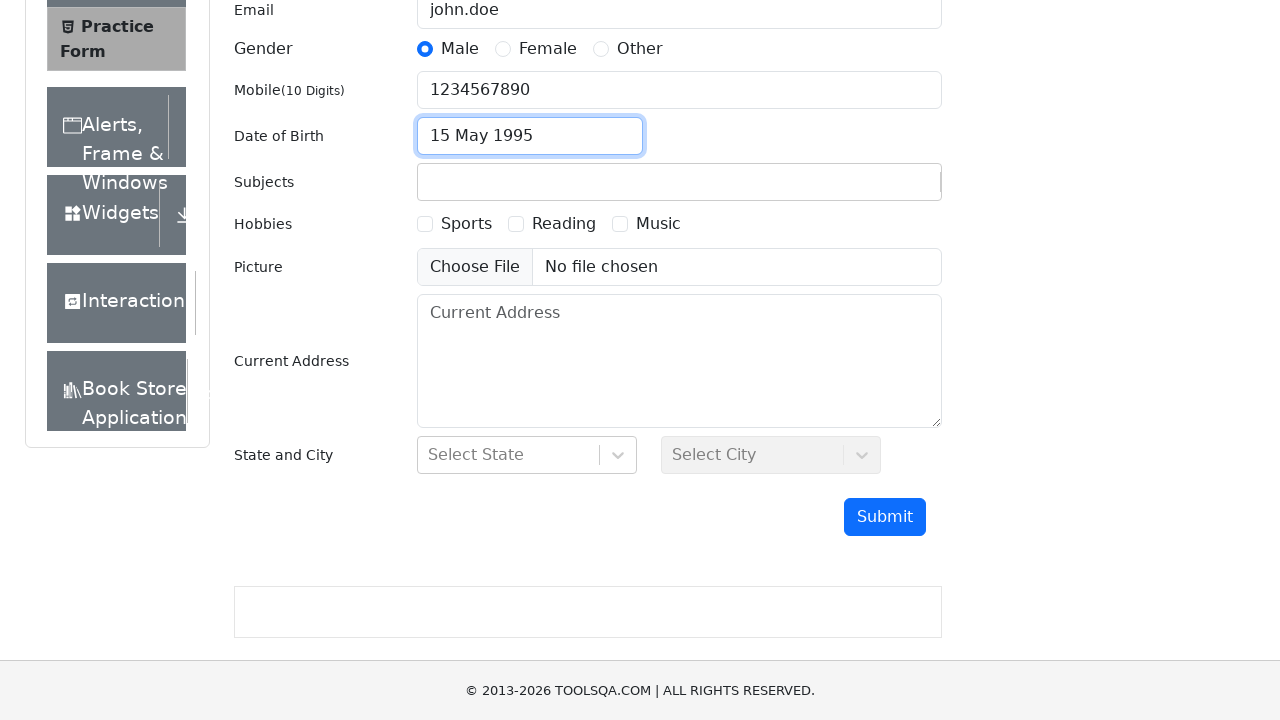

Filled subjects input with 'Maths' on #subjectsInput
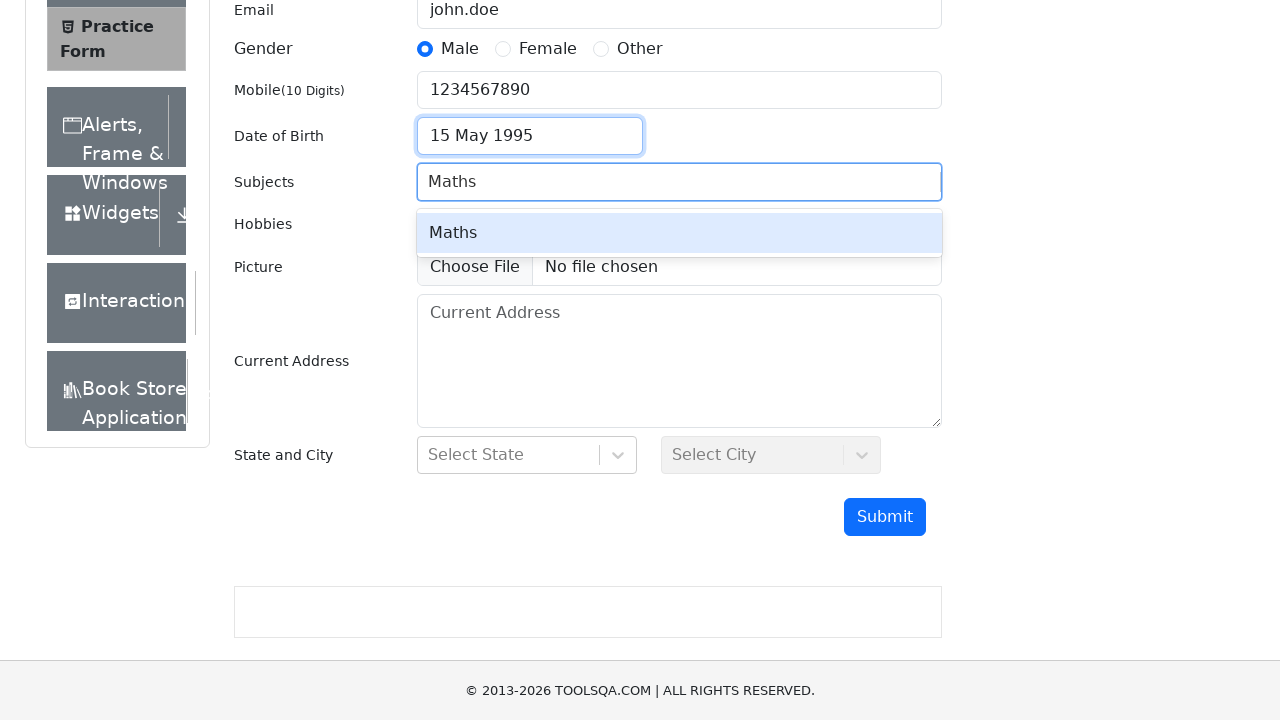

Pressed Enter to confirm subject selection on #subjectsInput
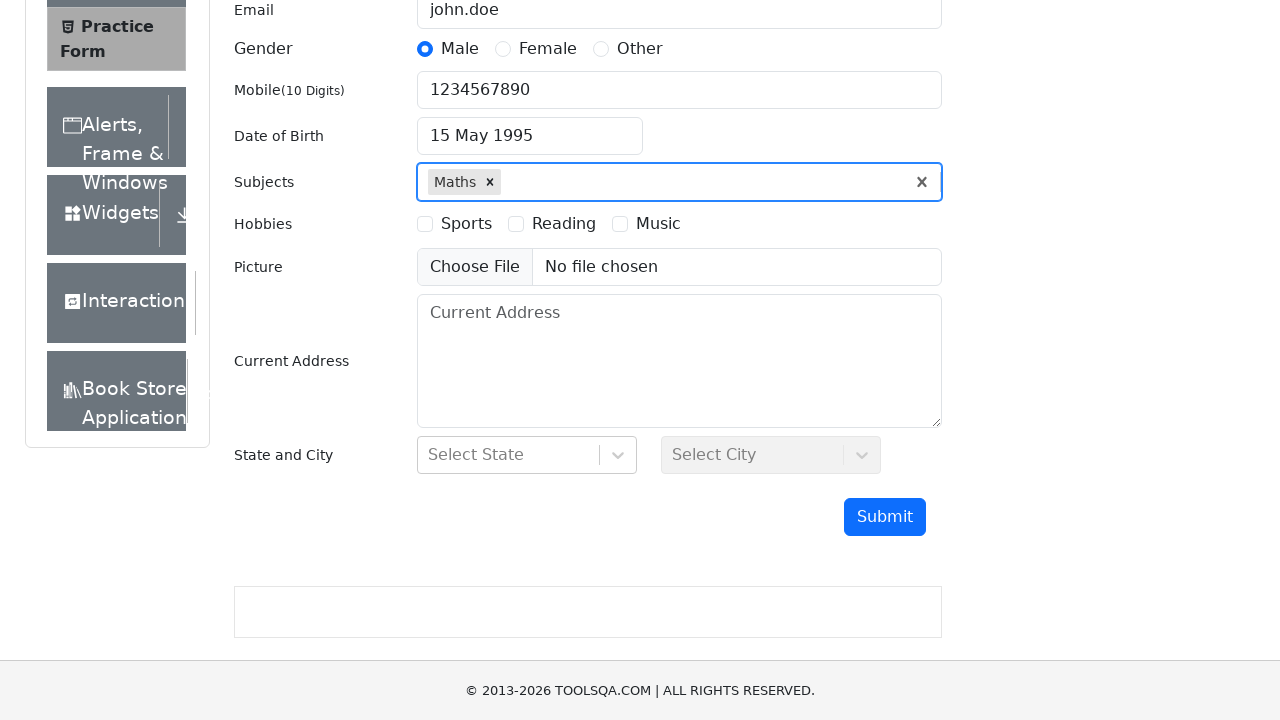

Selected hobby checkbox (Sports)
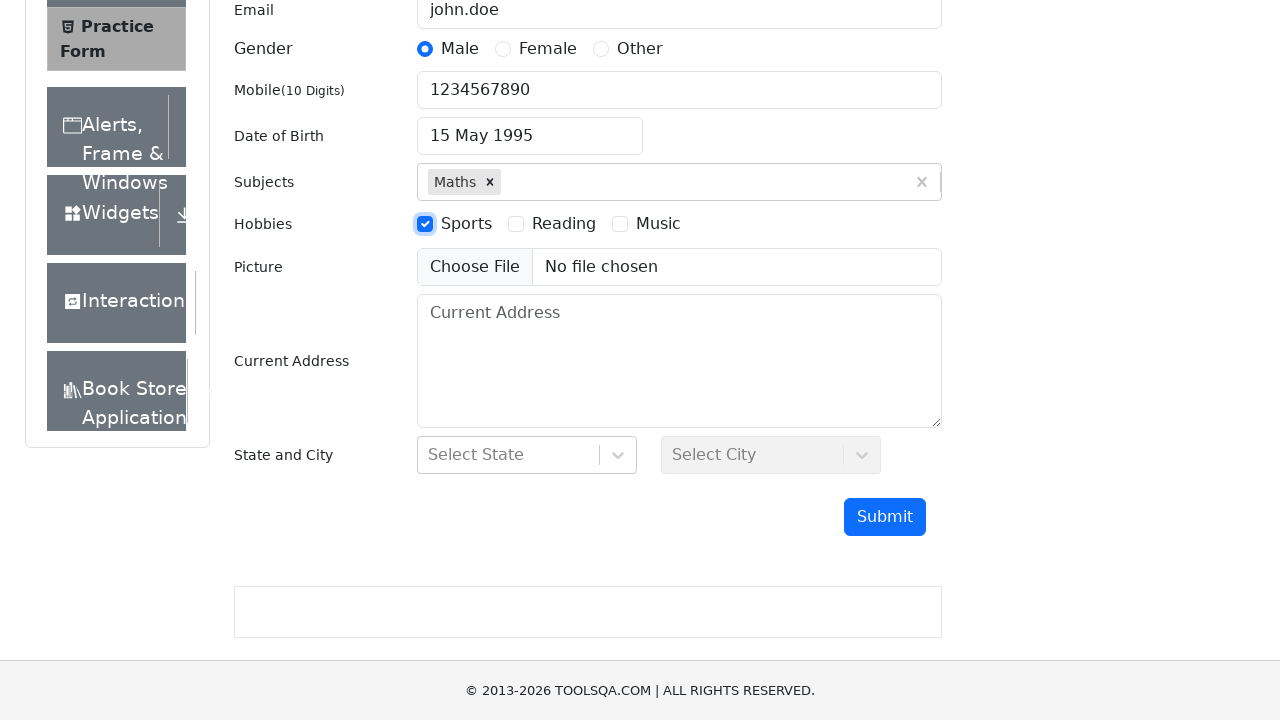

Filled current address with '123 Main St, City, Country' on #currentAddress
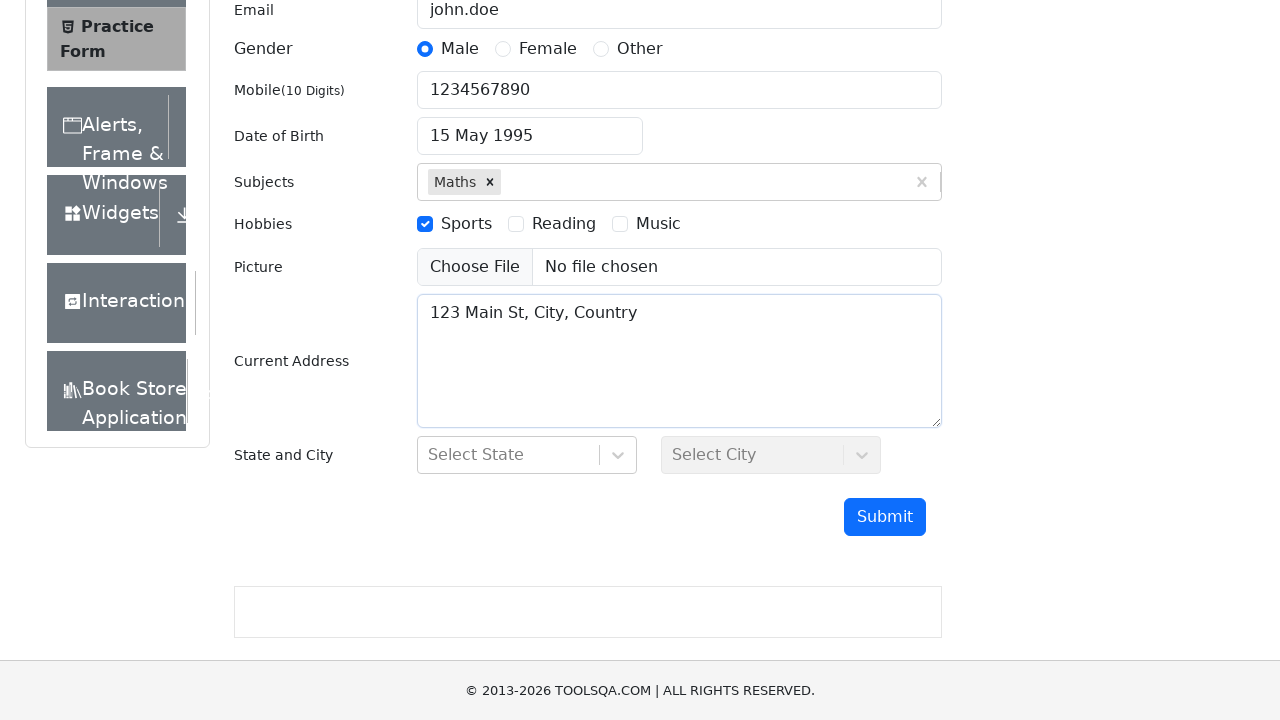

Filled state dropdown input with 'NCR' on #react-select-3-input
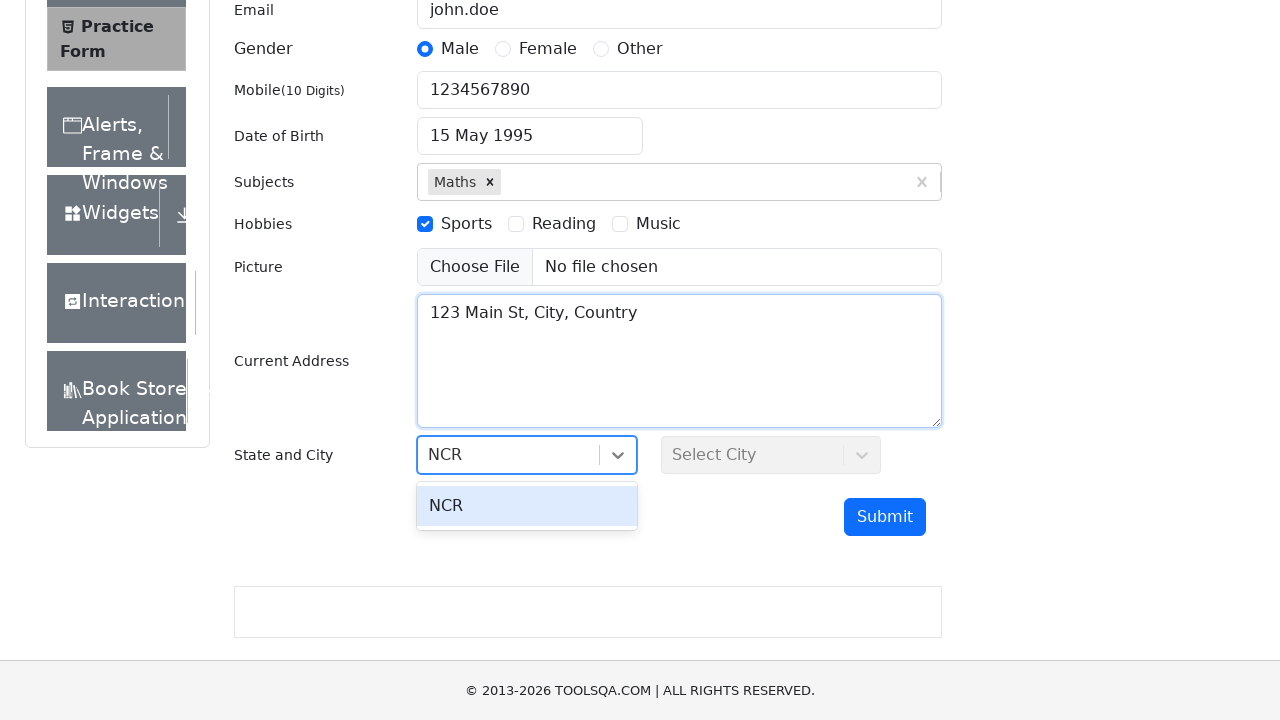

Pressed Enter to confirm state selection (NCR) on #react-select-3-input
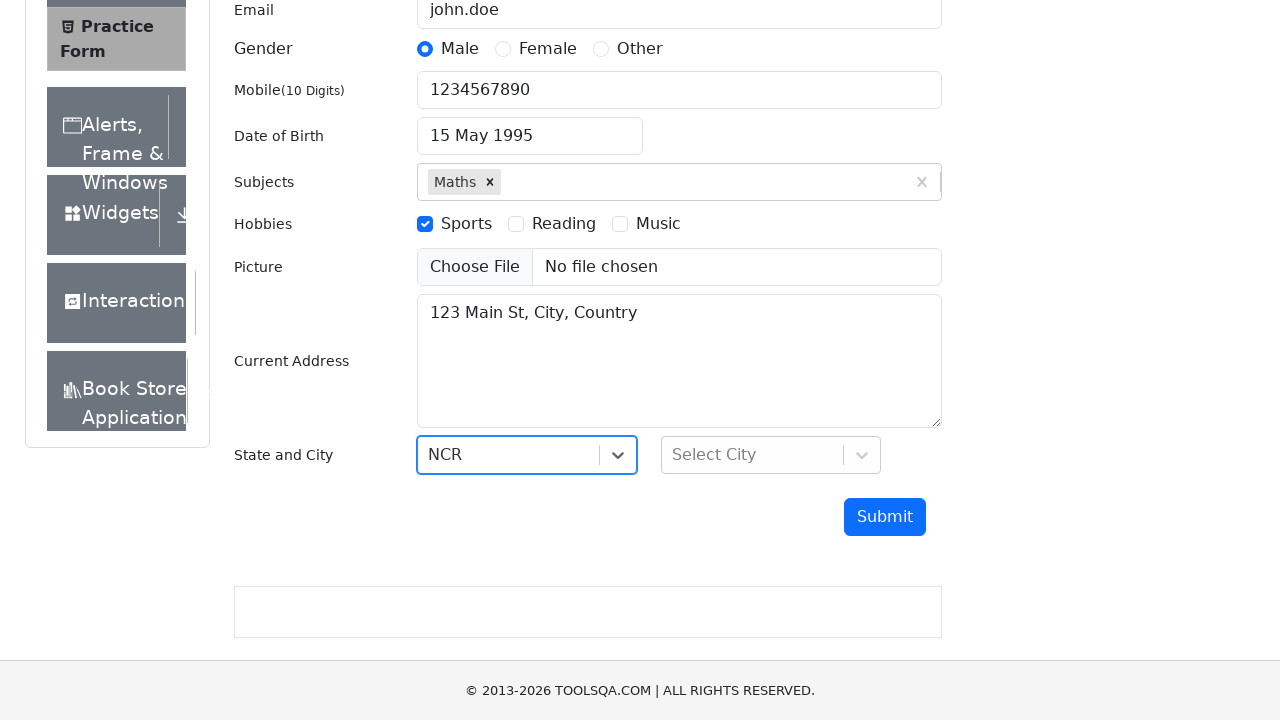

Filled city dropdown input with 'Delhi' on #react-select-4-input
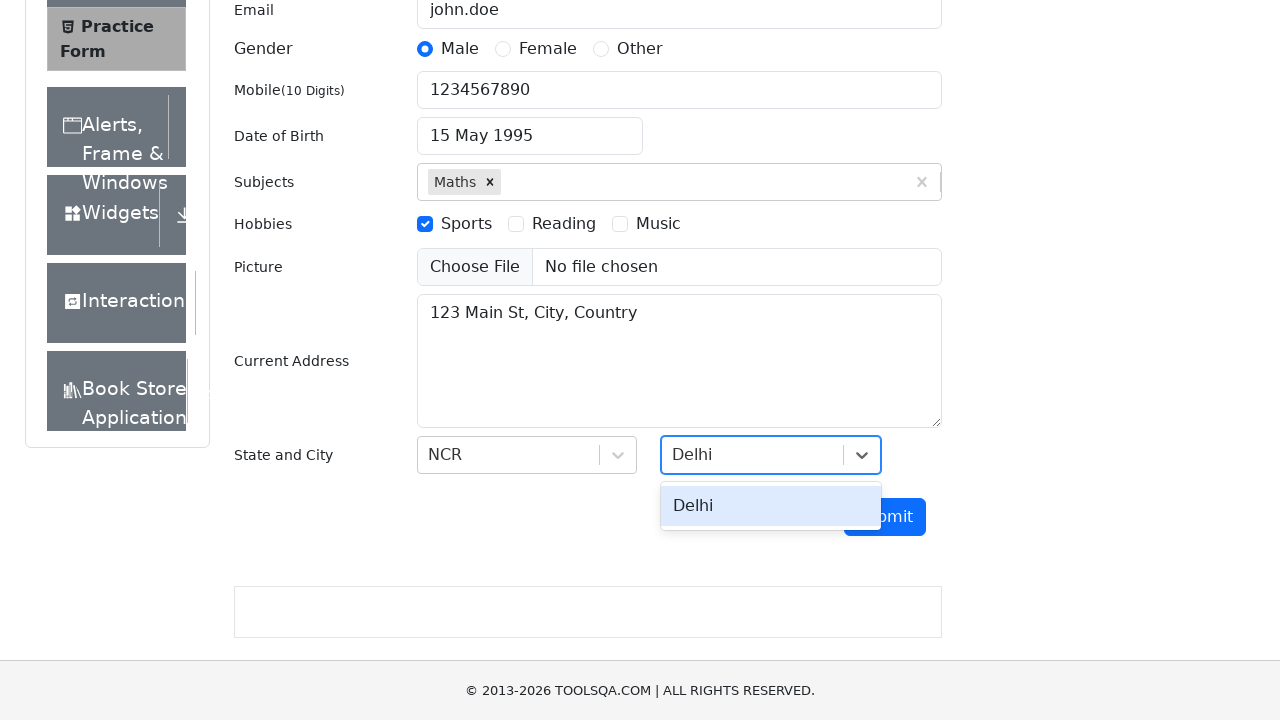

Pressed Enter to confirm city selection (Delhi) on #react-select-4-input
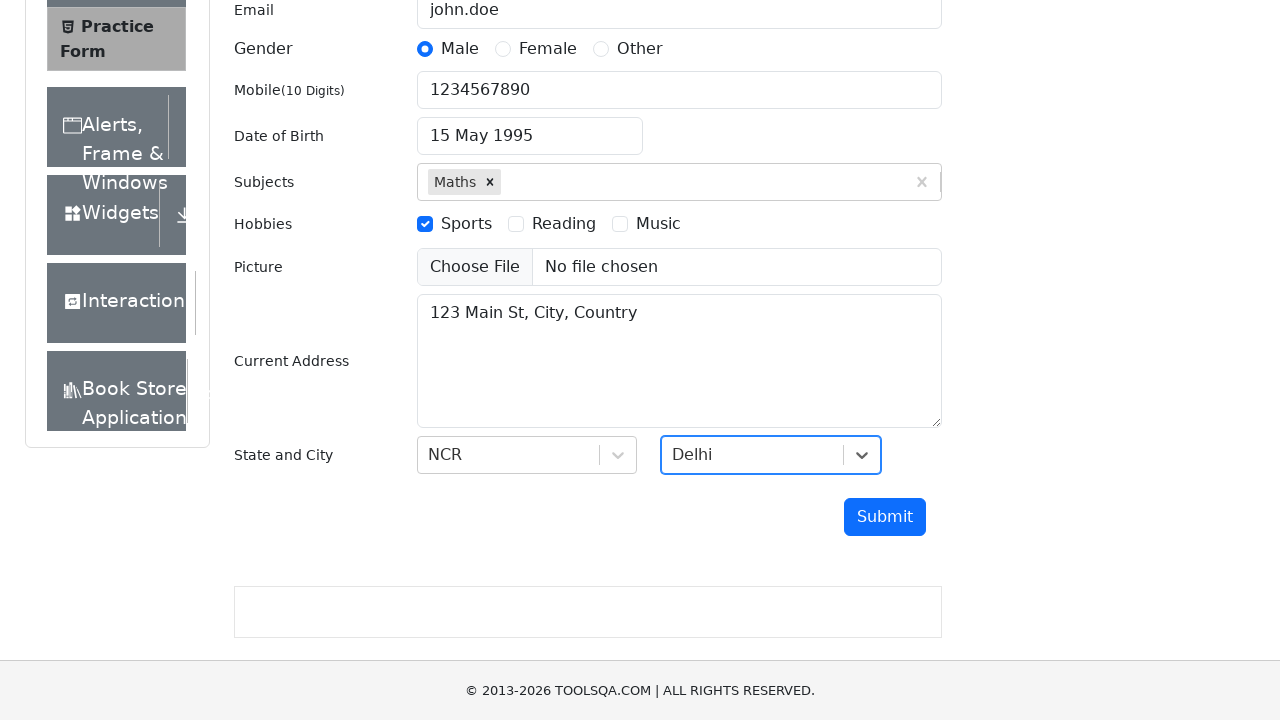

Clicked submit button to attempt form submission with invalid email at (885, 517) on #submit
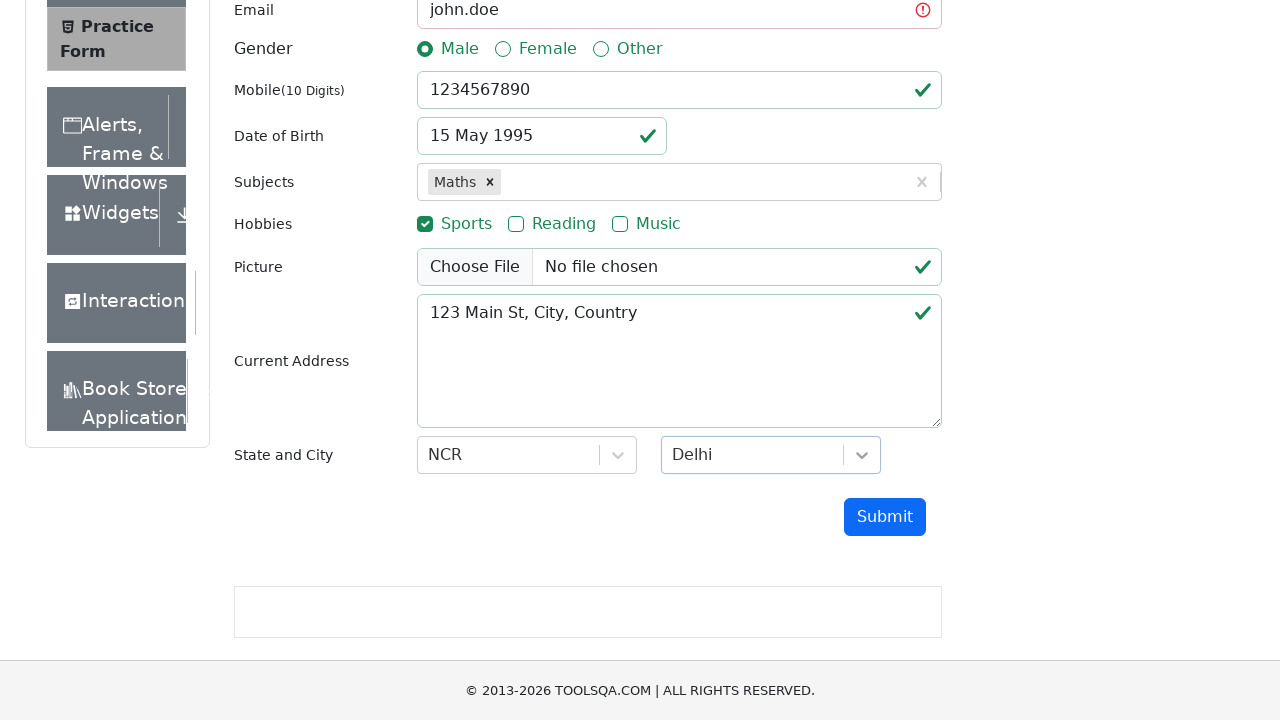

Waited 2 seconds to verify form validation response for invalid email
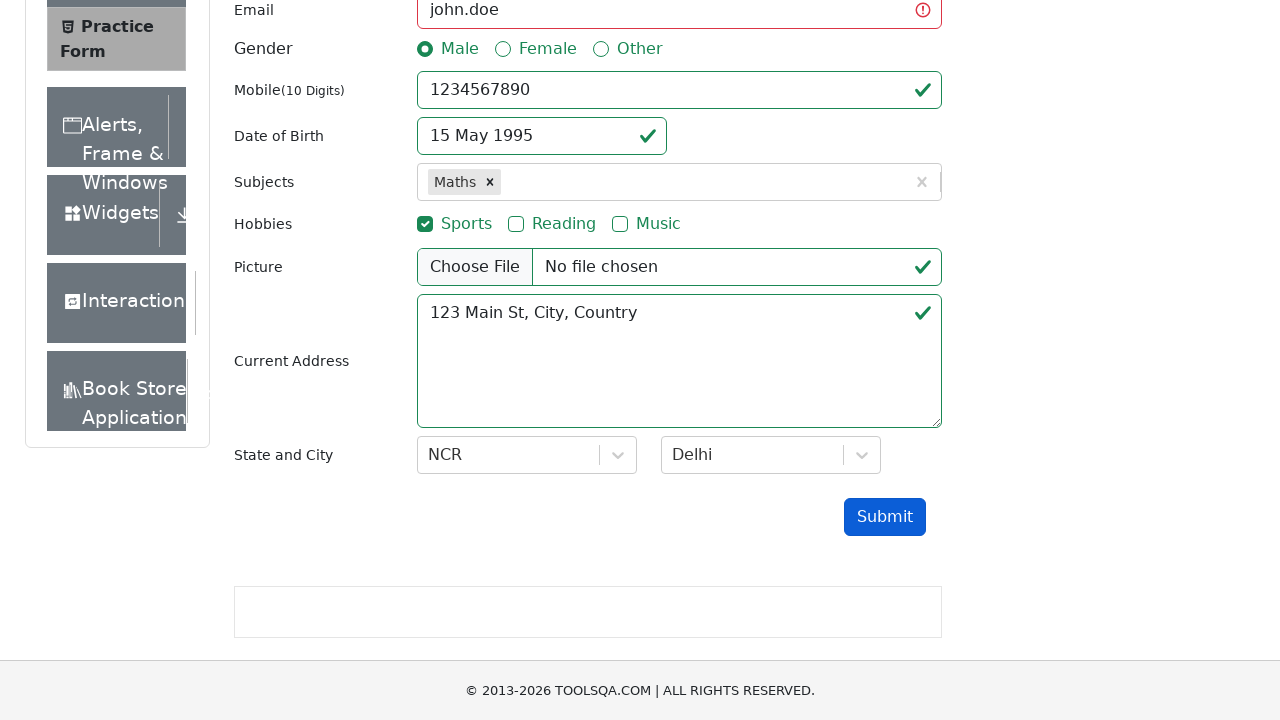

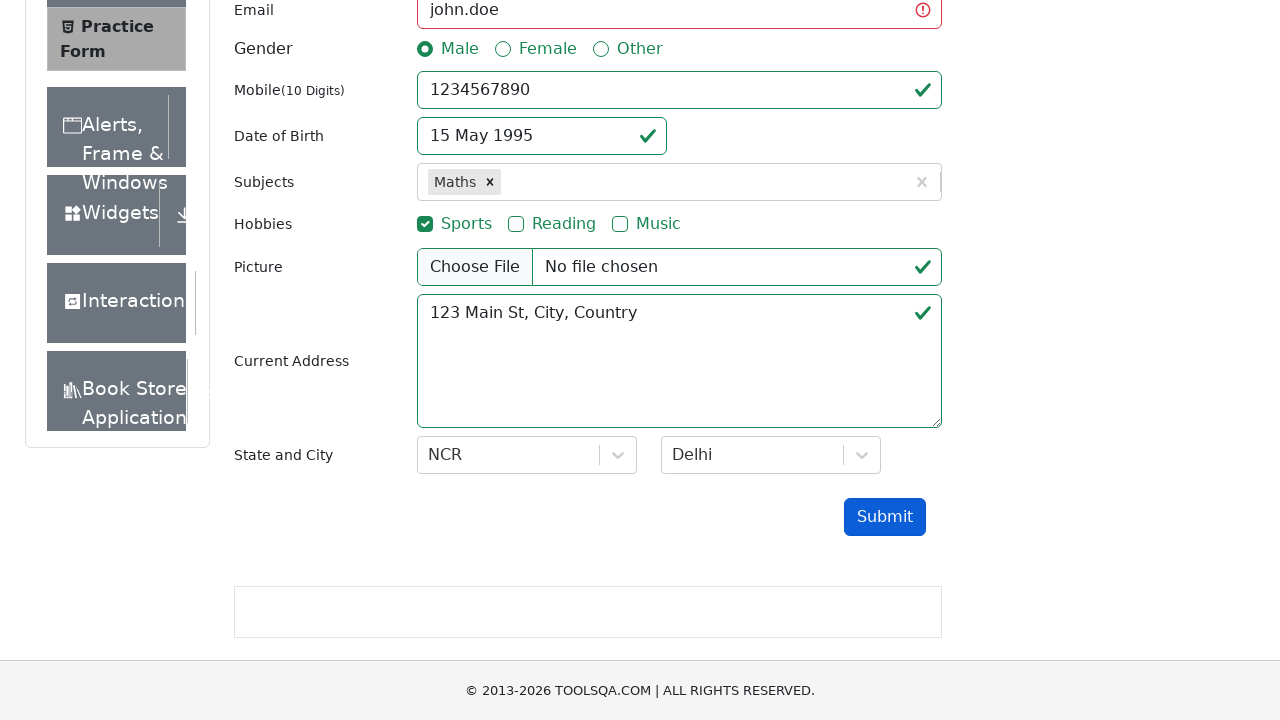